Tests handling of different JavaScript alert types including simple alerts, confirm dialogs, and prompt dialogs by accepting, dismissing, and entering text

Starting URL: http://the-internet.herokuapp.com/javascript_alerts

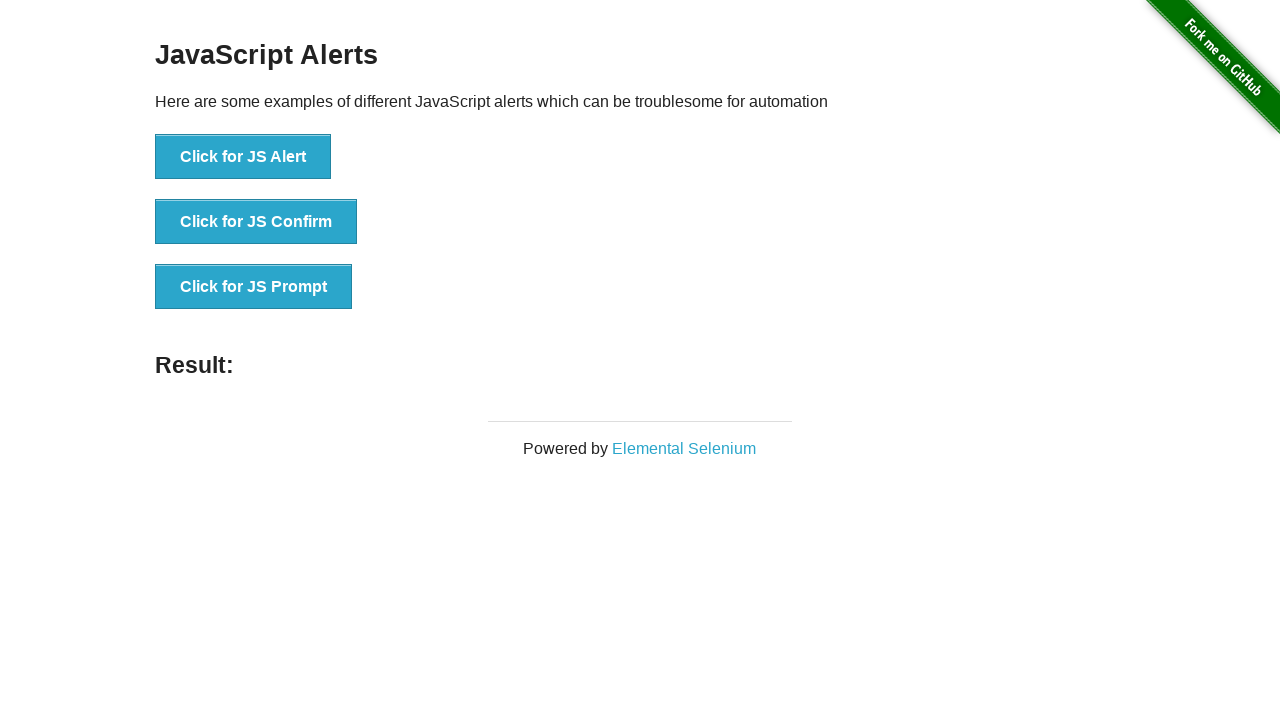

Clicked button to trigger simple JavaScript alert at (243, 157) on xpath=//button[@onclick='jsAlert()']
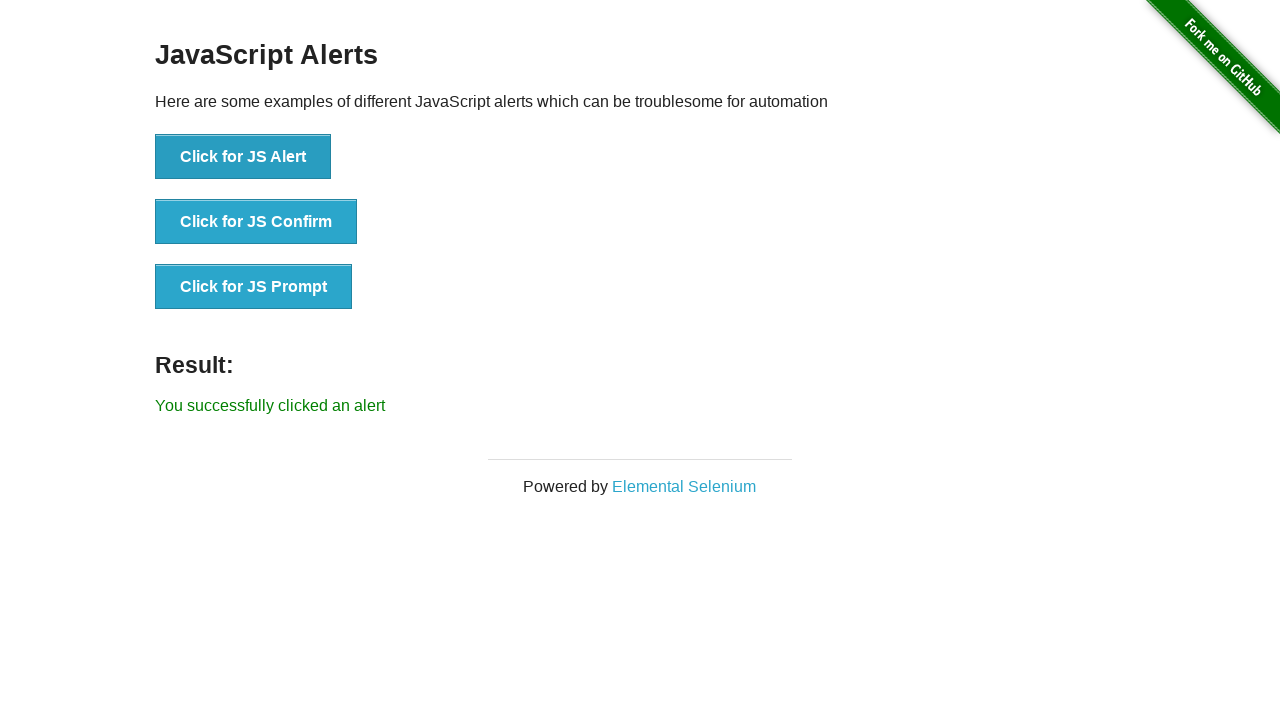

Set up dialog handler to accept alert
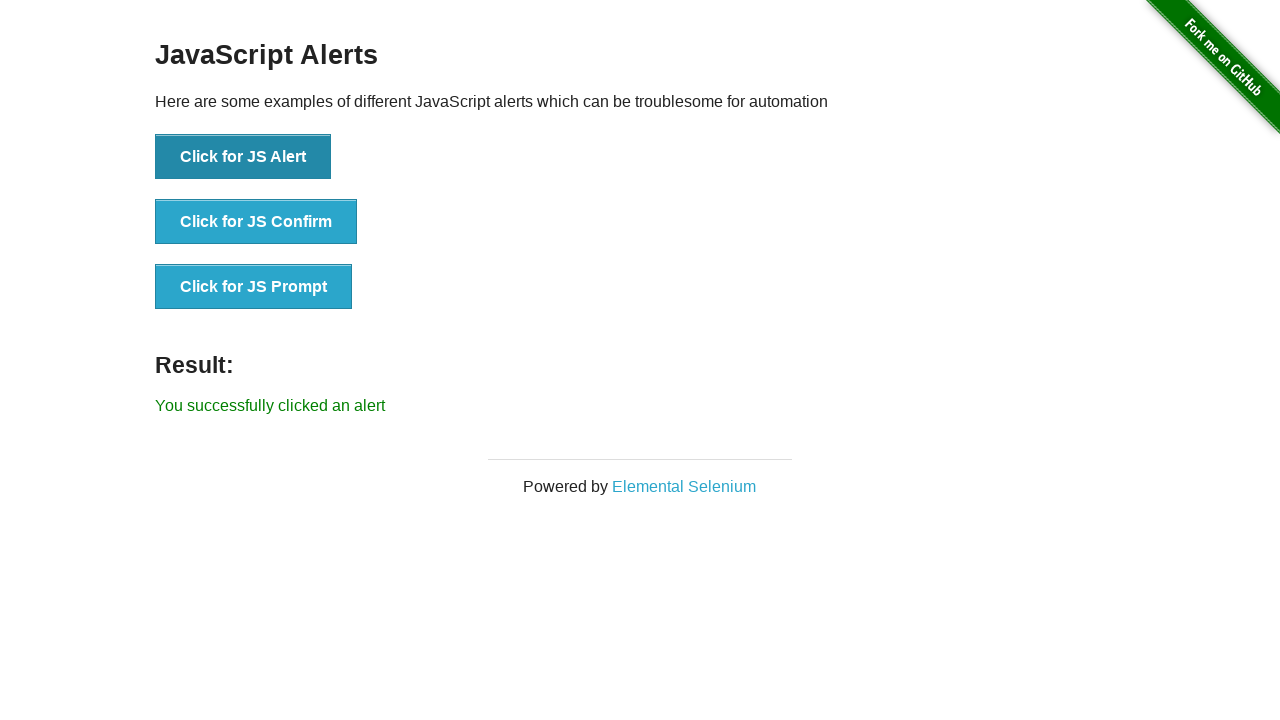

Retrieved result text after accepting alert
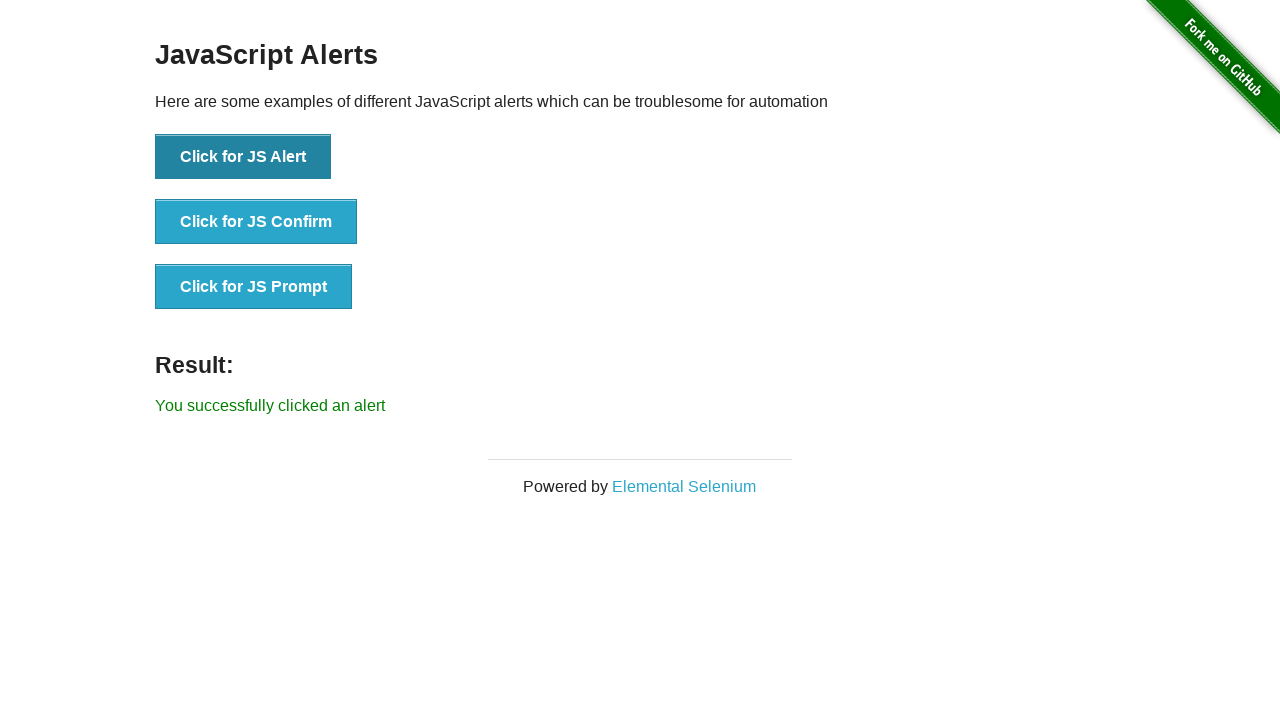

Clicked button to trigger confirm dialog at (256, 222) on xpath=//button[@onclick='jsConfirm()']
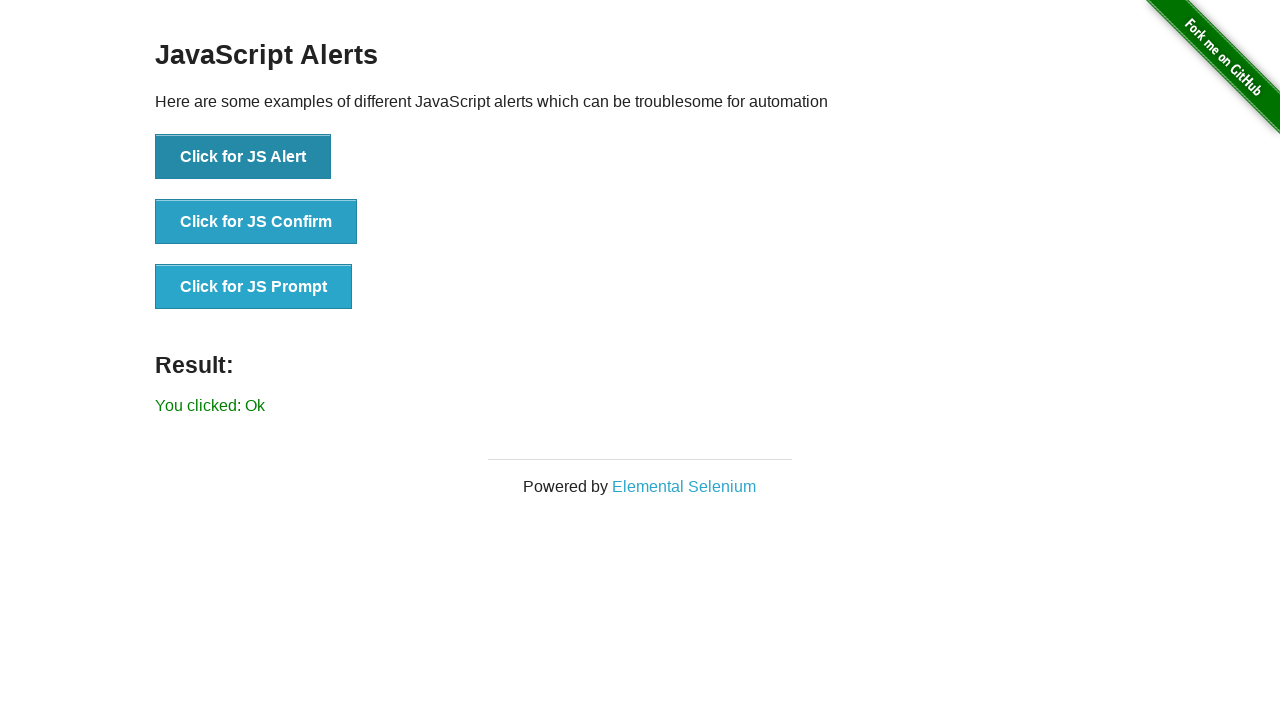

Set up dialog handler to dismiss confirm dialog
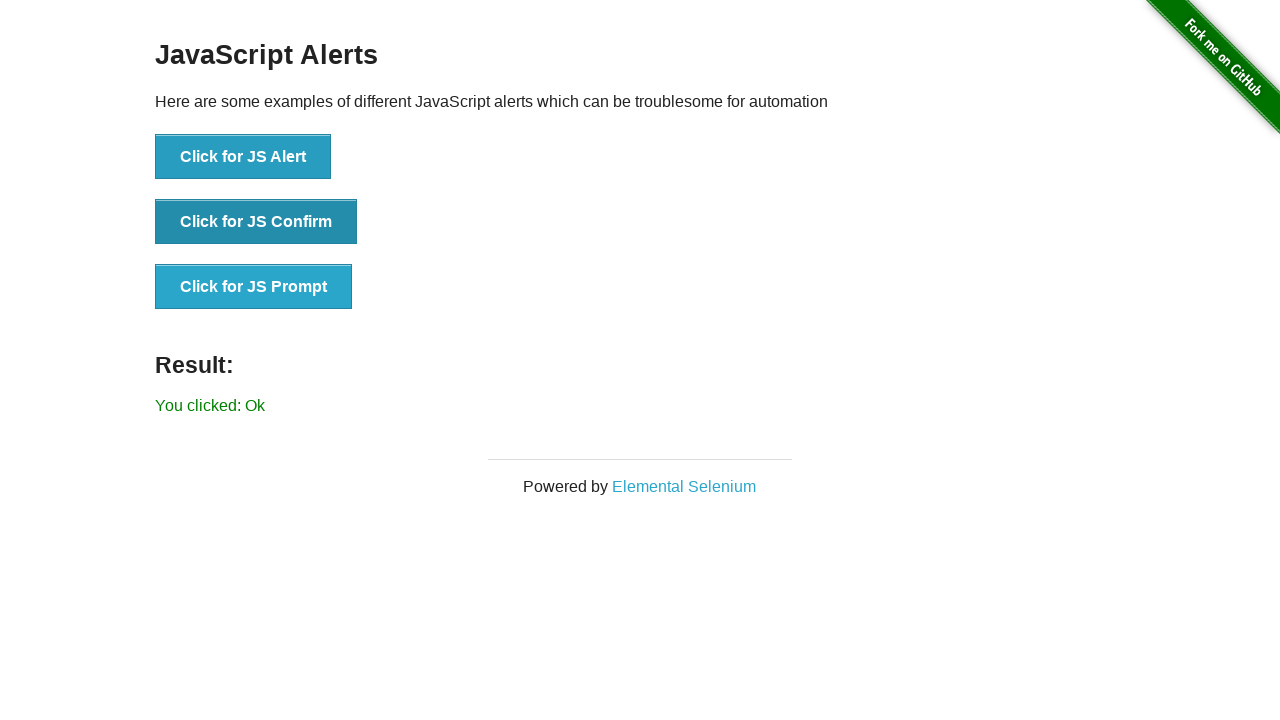

Retrieved result text after dismissing confirm dialog
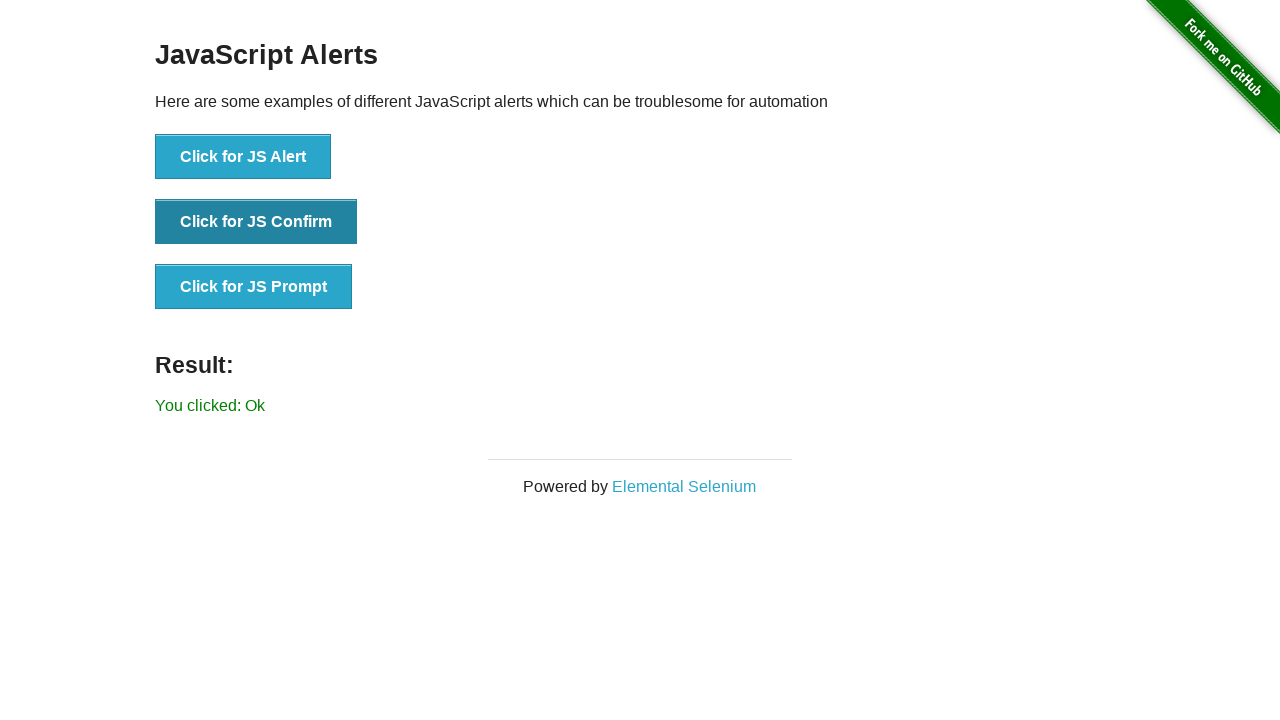

Clicked button to trigger second confirm dialog at (256, 222) on xpath=//button[@onclick='jsConfirm()']
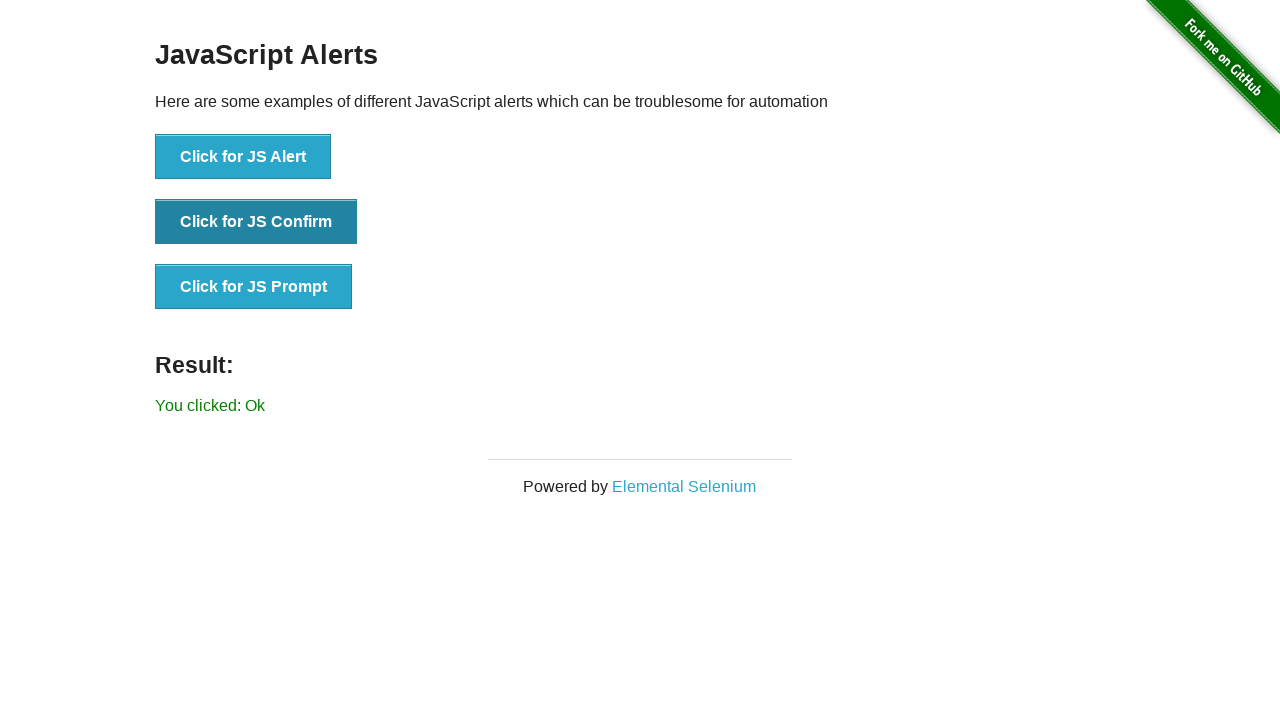

Set up dialog handler to accept confirm dialog
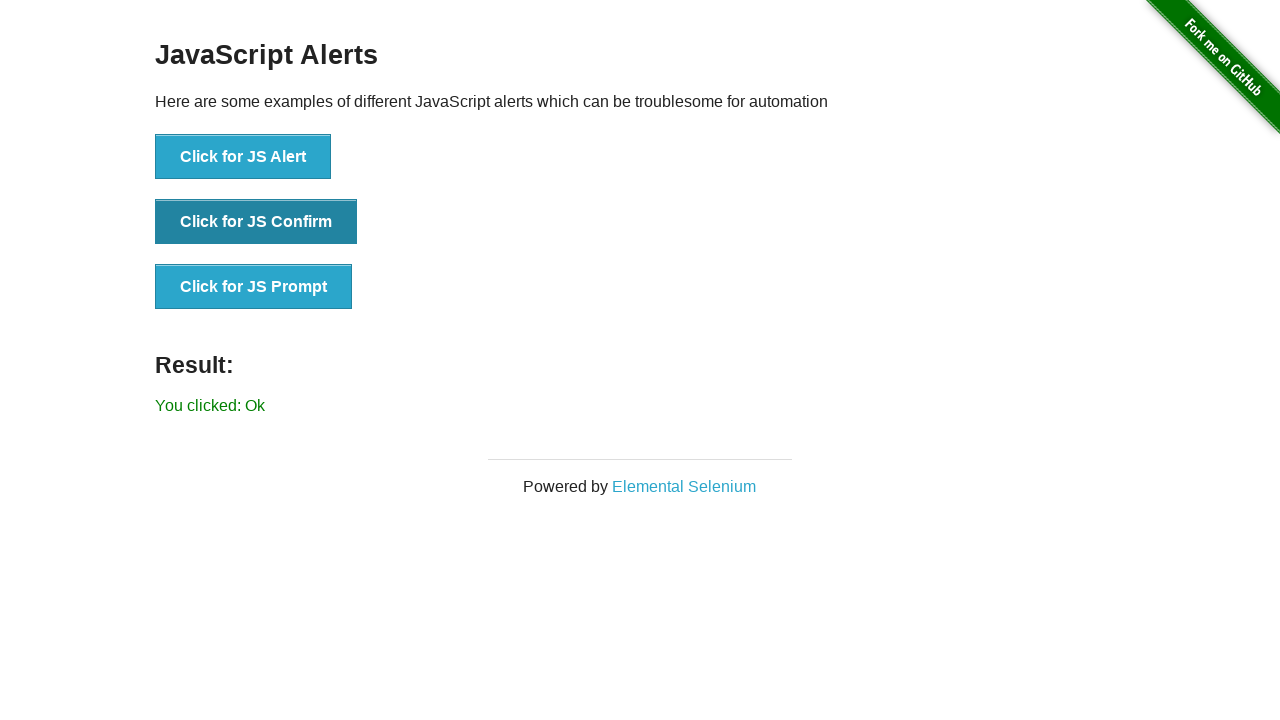

Retrieved result text after accepting confirm dialog
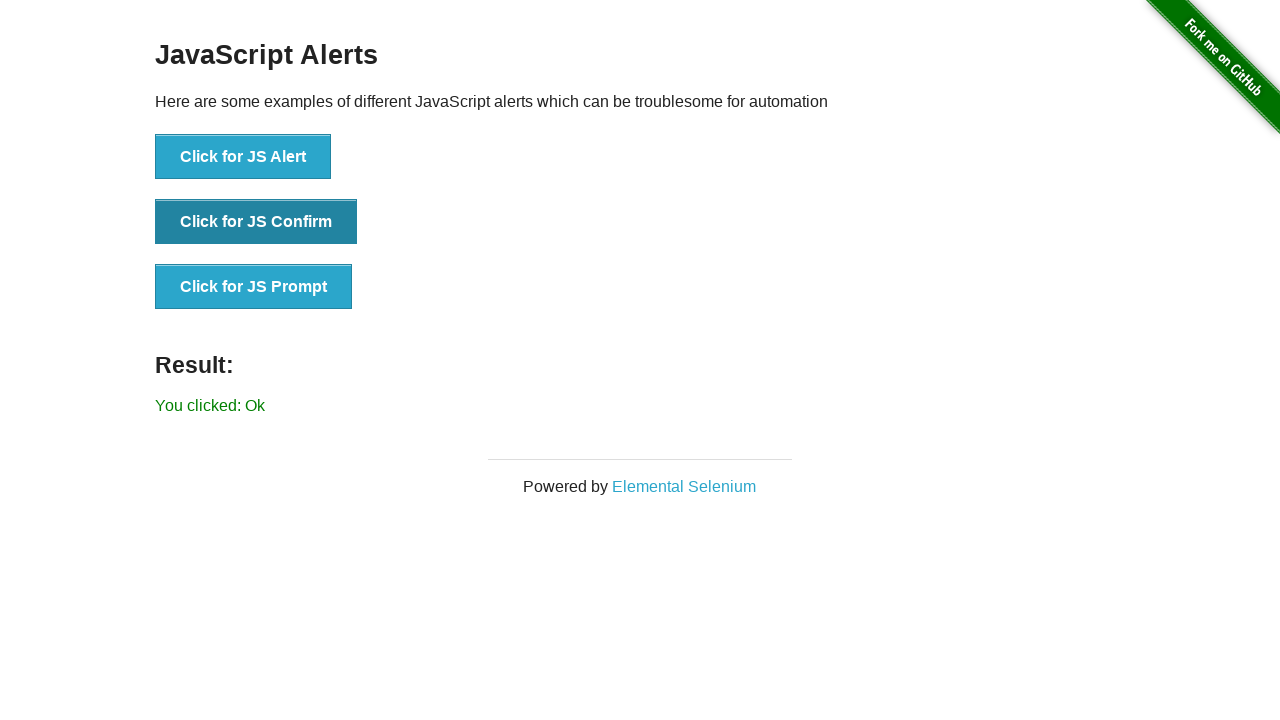

Set up one-time dialog handler to accept prompt with text 'testing'
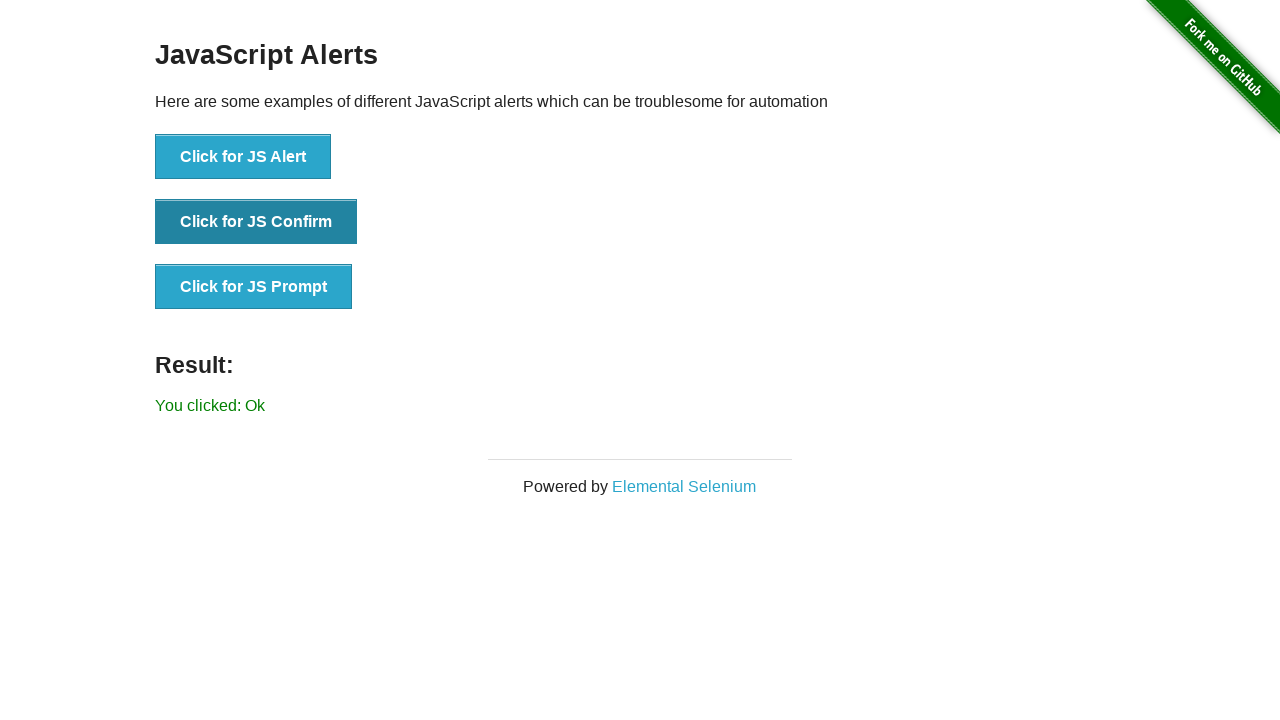

Clicked button to trigger prompt dialog at (254, 287) on xpath=//button[@onclick='jsPrompt()']
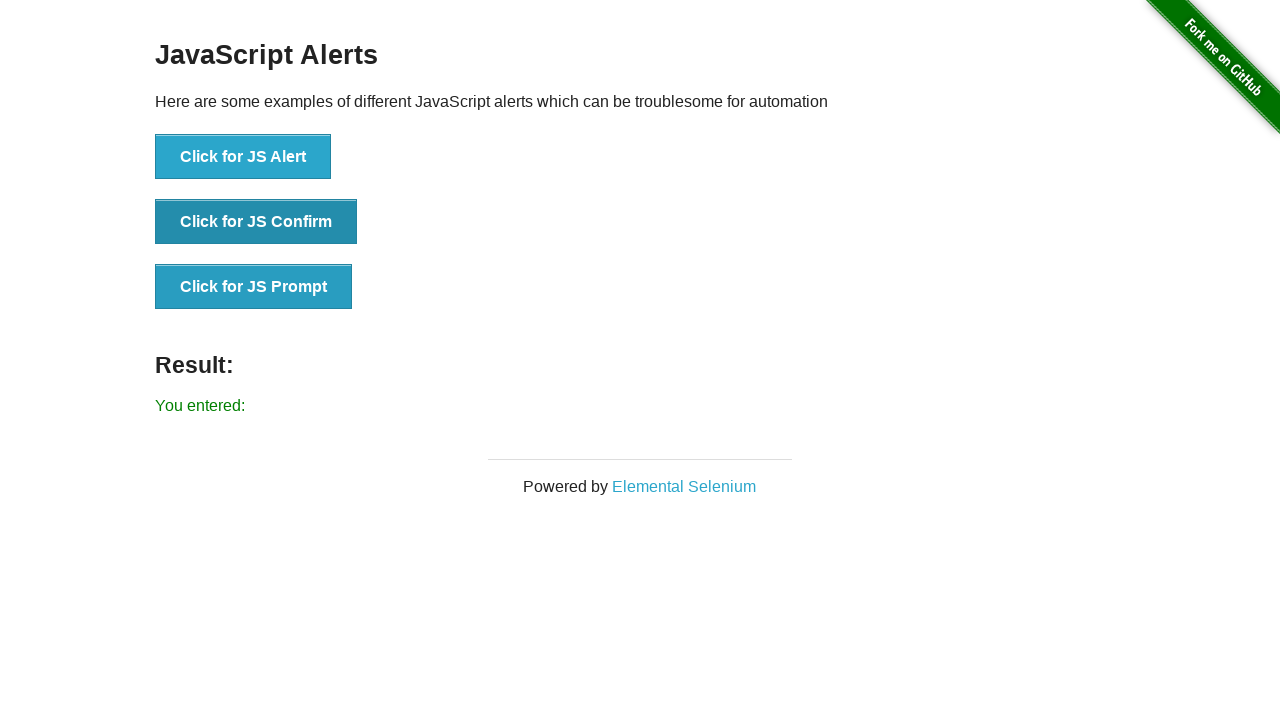

Retrieved result text after accepting prompt with text entry
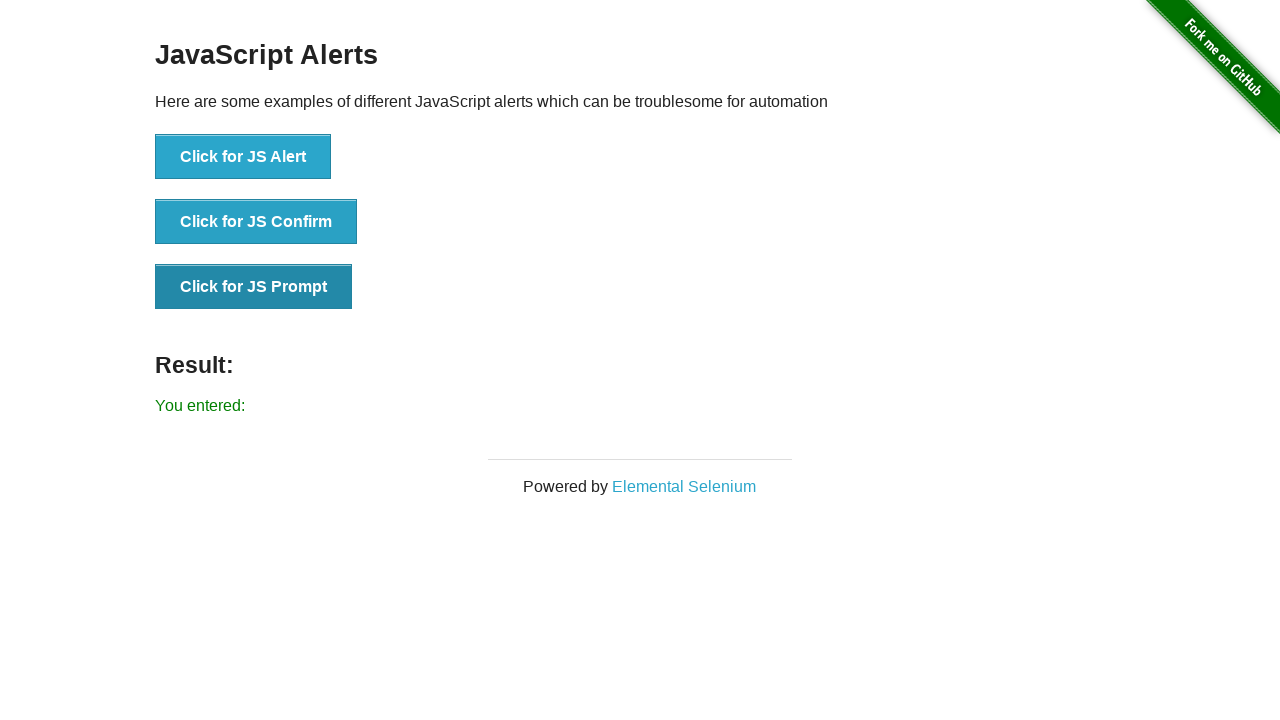

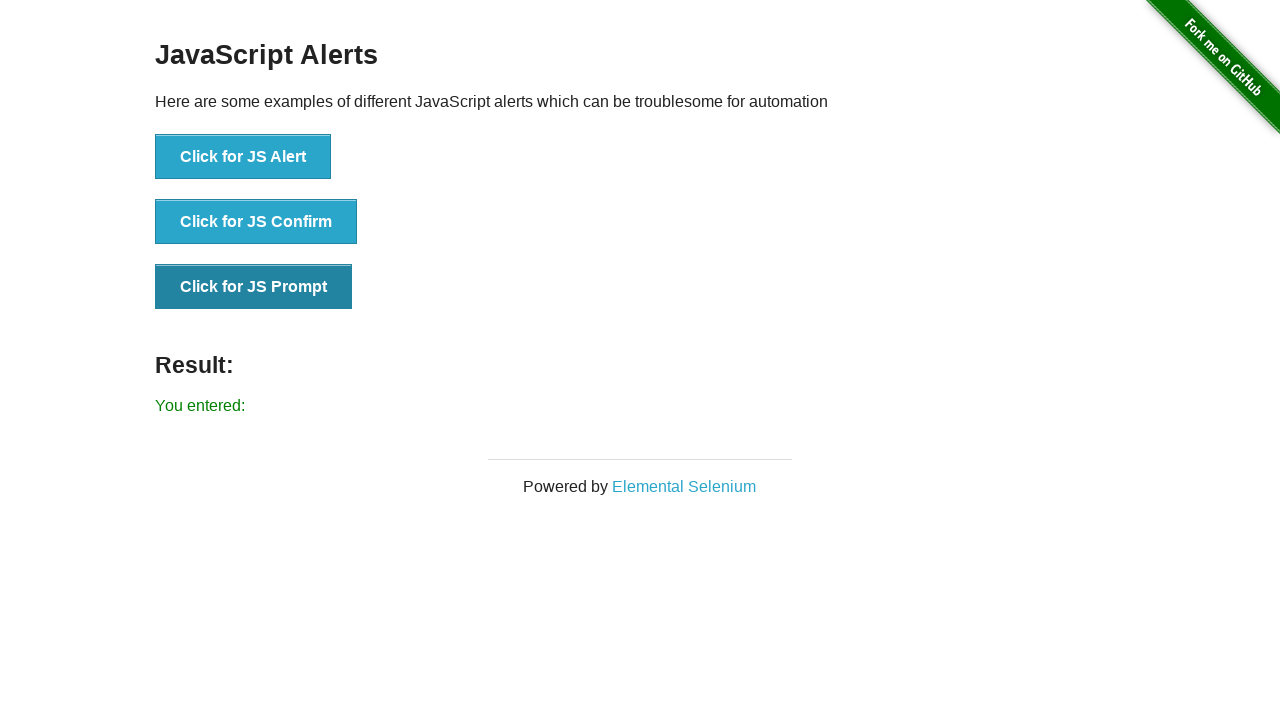